Tests A/B test opt-out by adding the opt-out cookie on the main page before navigating to the A/B test page, then verifying the page shows "No A/B Test"

Starting URL: http://the-internet.herokuapp.com

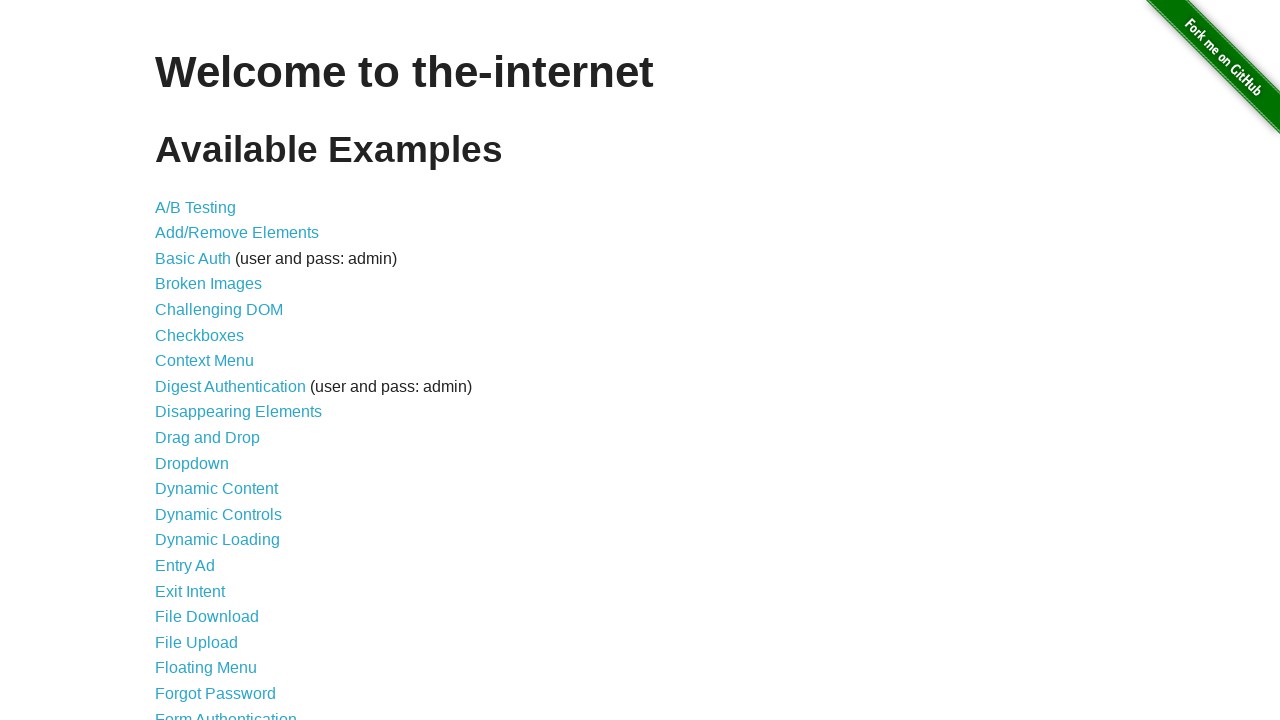

Added optimizelyOptOut cookie to context
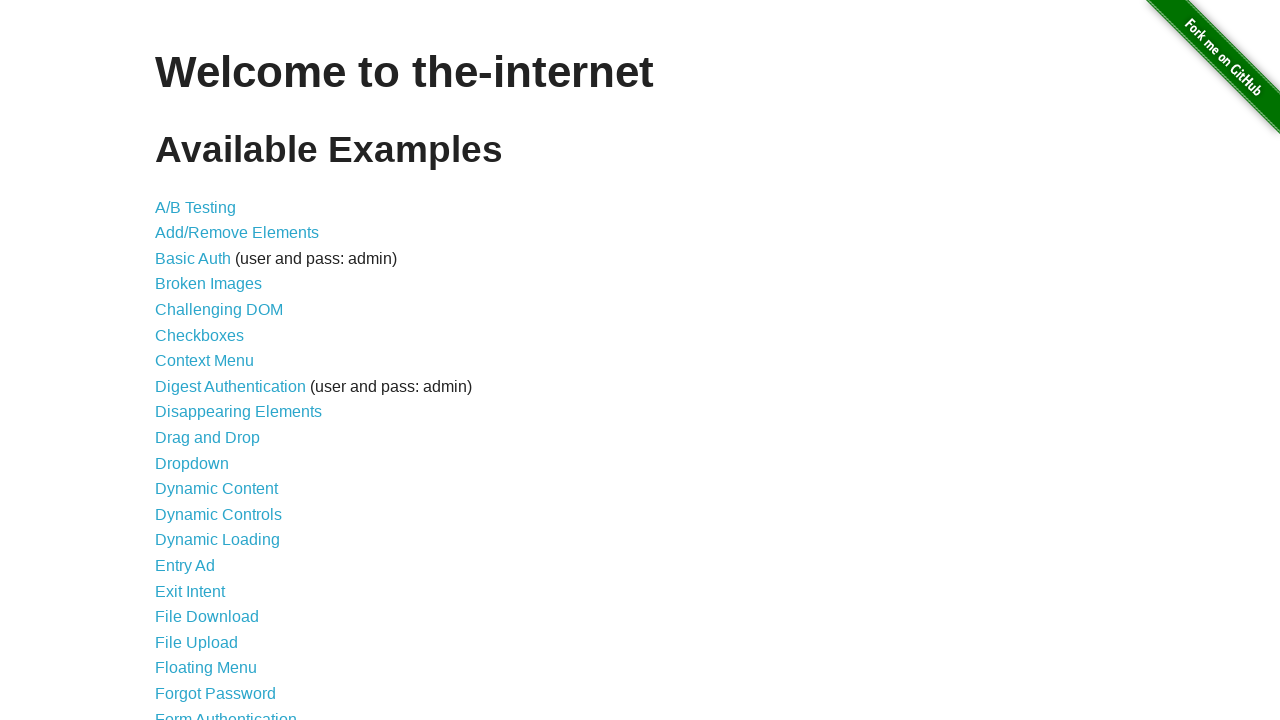

Navigated to A/B test page
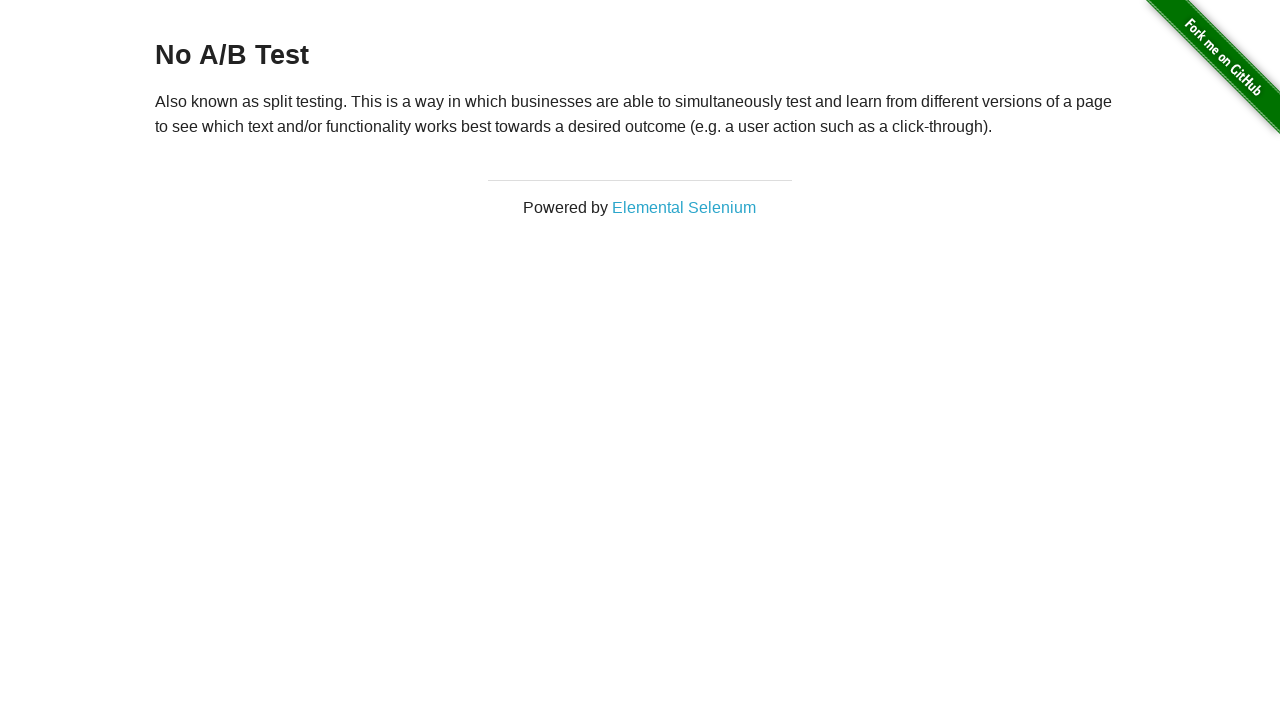

Retrieved heading text from page
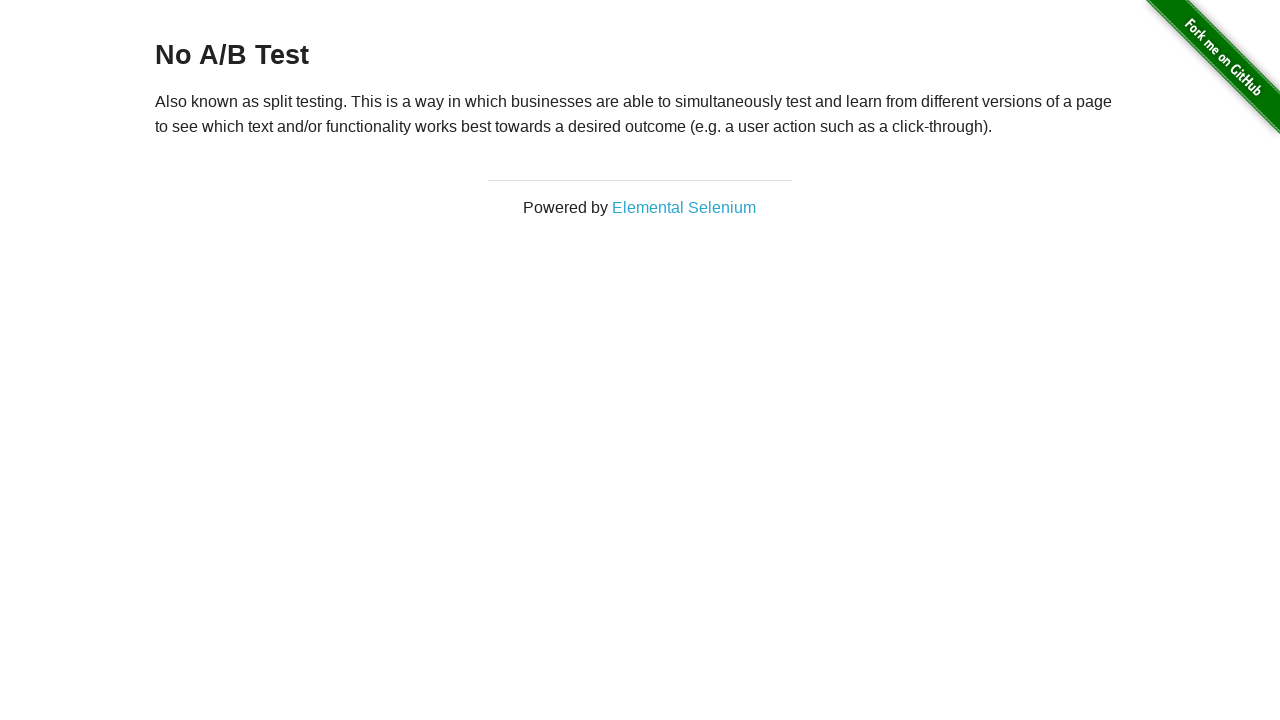

Verified heading displays 'No A/B Test' confirming opt-out cookie is working
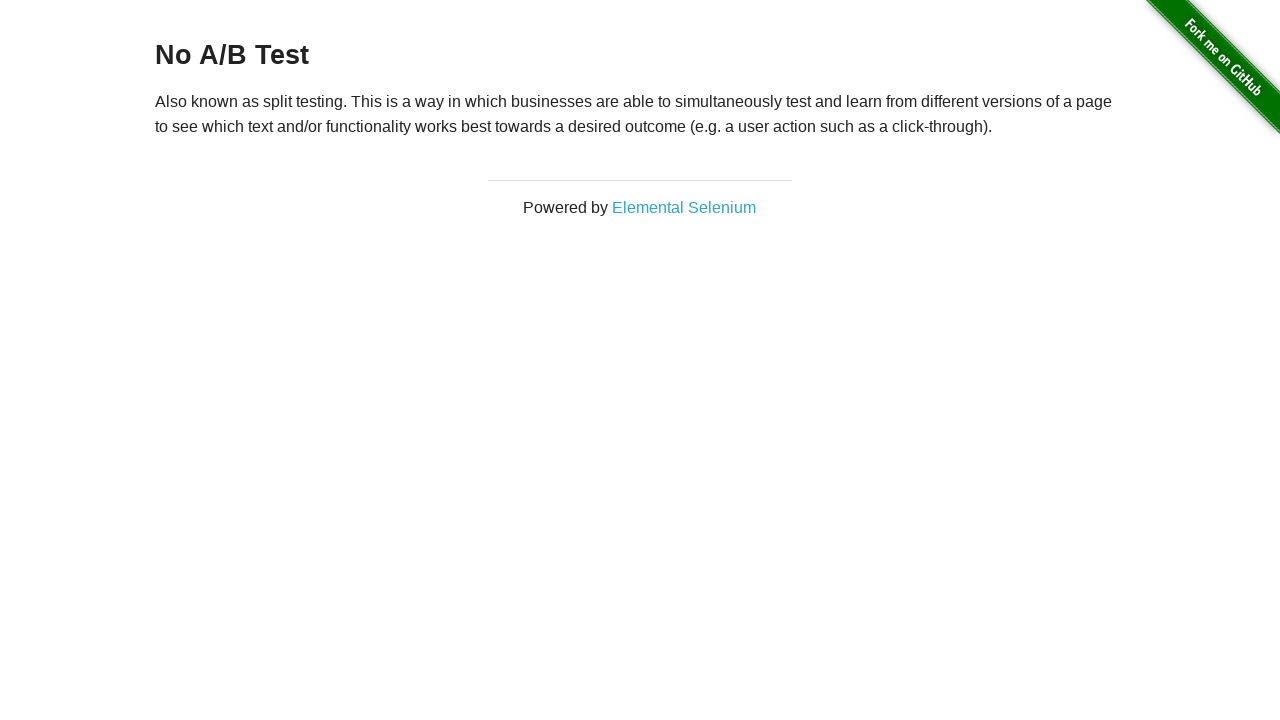

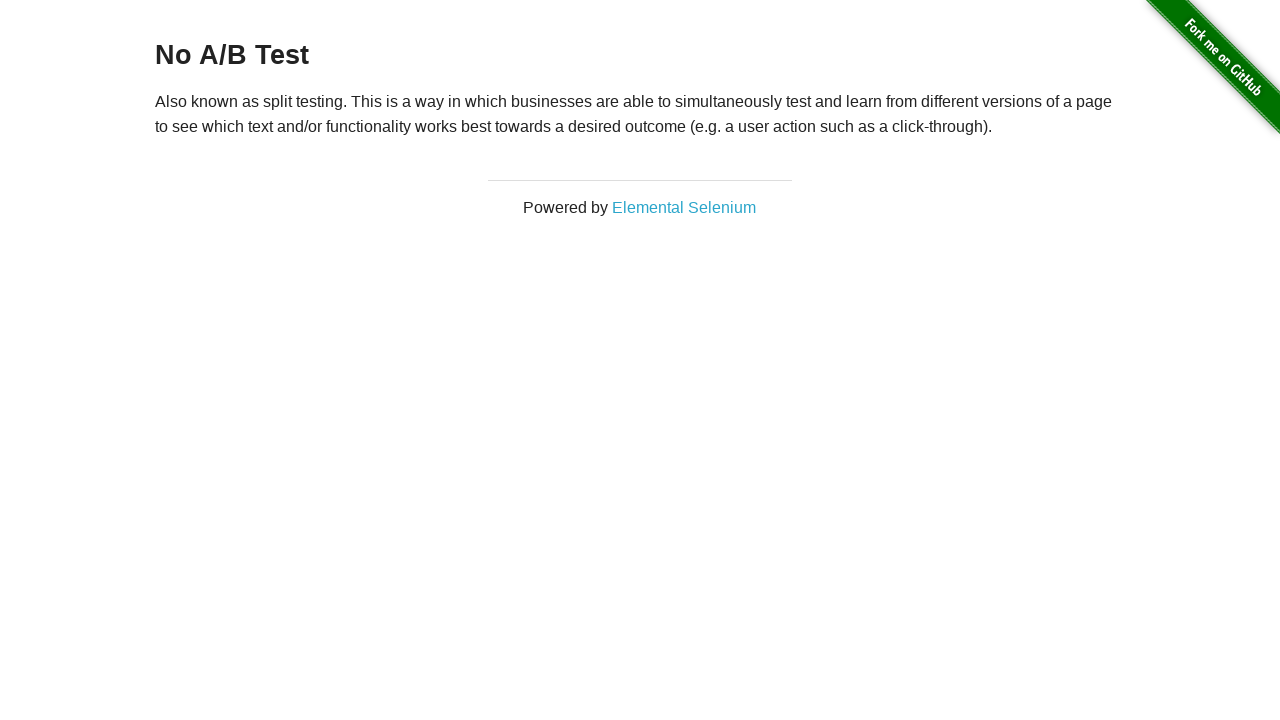